Tests the Add/Remove Elements functionality by clicking the "Add Element" button twice and verifying that two "Delete" buttons appear on the page

Starting URL: http://the-internet.herokuapp.com/add_remove_elements/

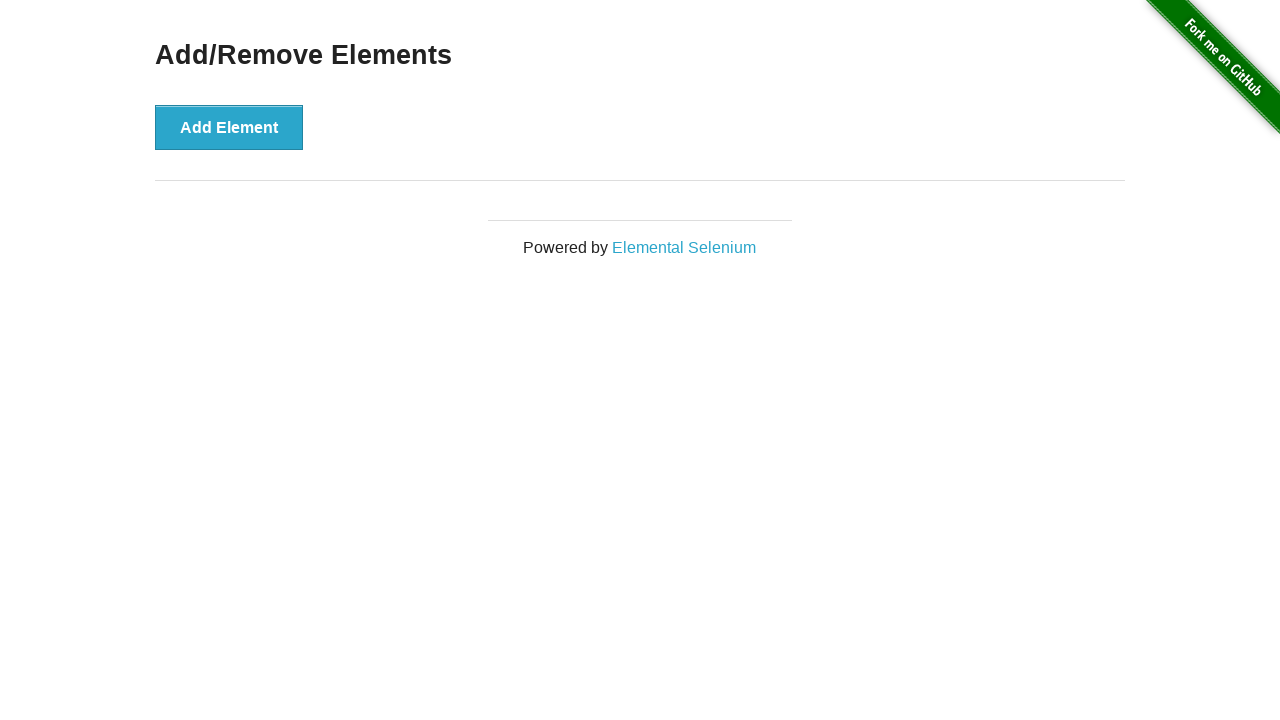

Clicked 'Add Element' button for the first time at (229, 127) on xpath=//button[text()='Add Element']
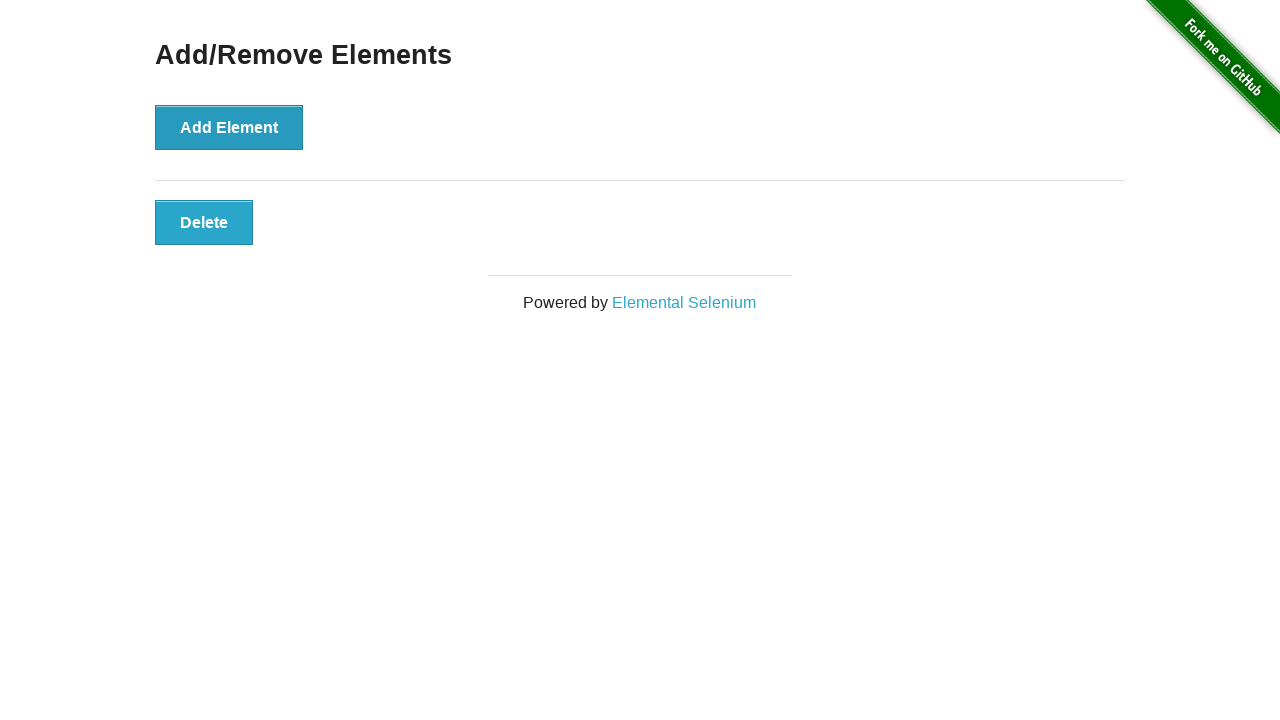

Clicked 'Add Element' button for the second time at (229, 127) on xpath=//button[text()='Add Element']
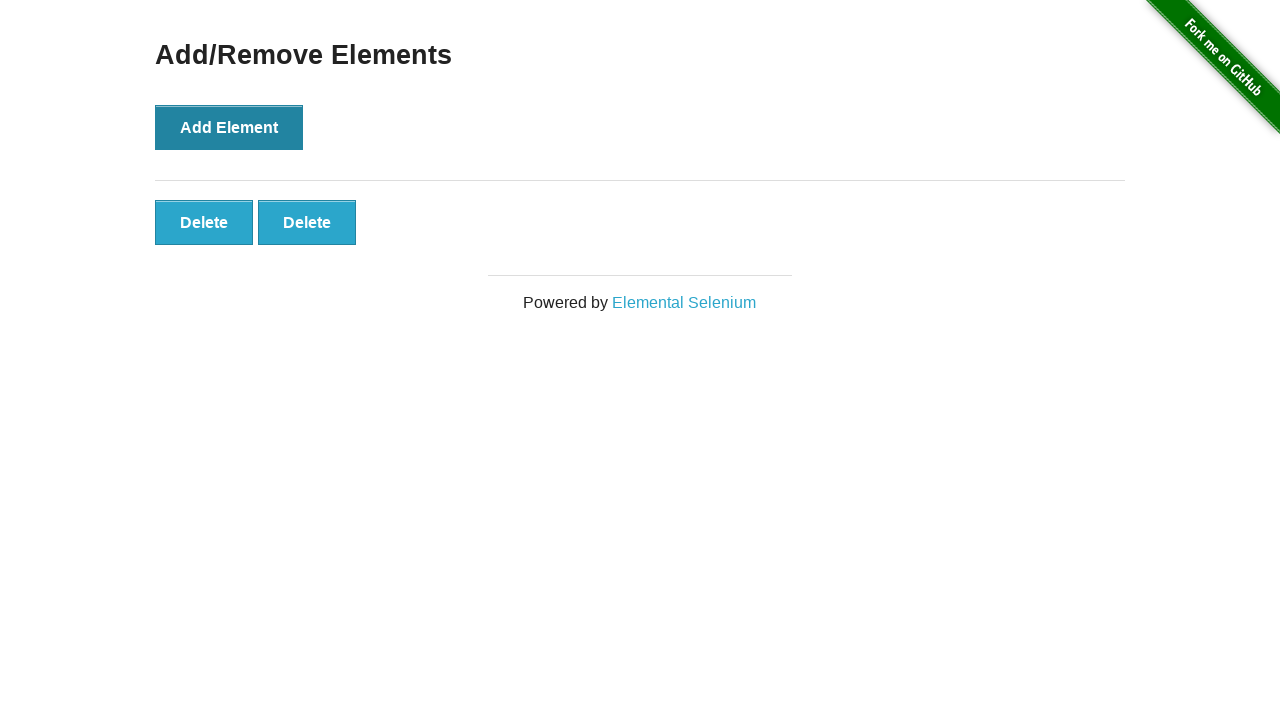

Located all Delete buttons on the page
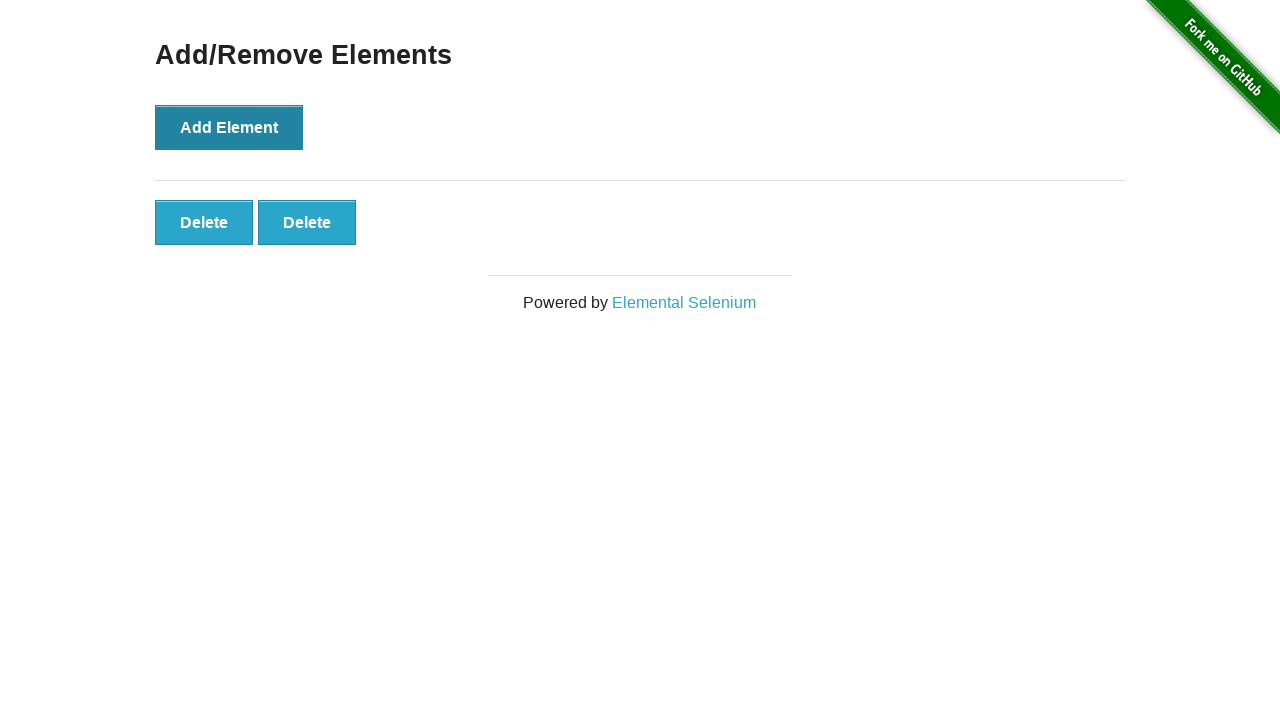

Verified that exactly 2 Delete buttons are present
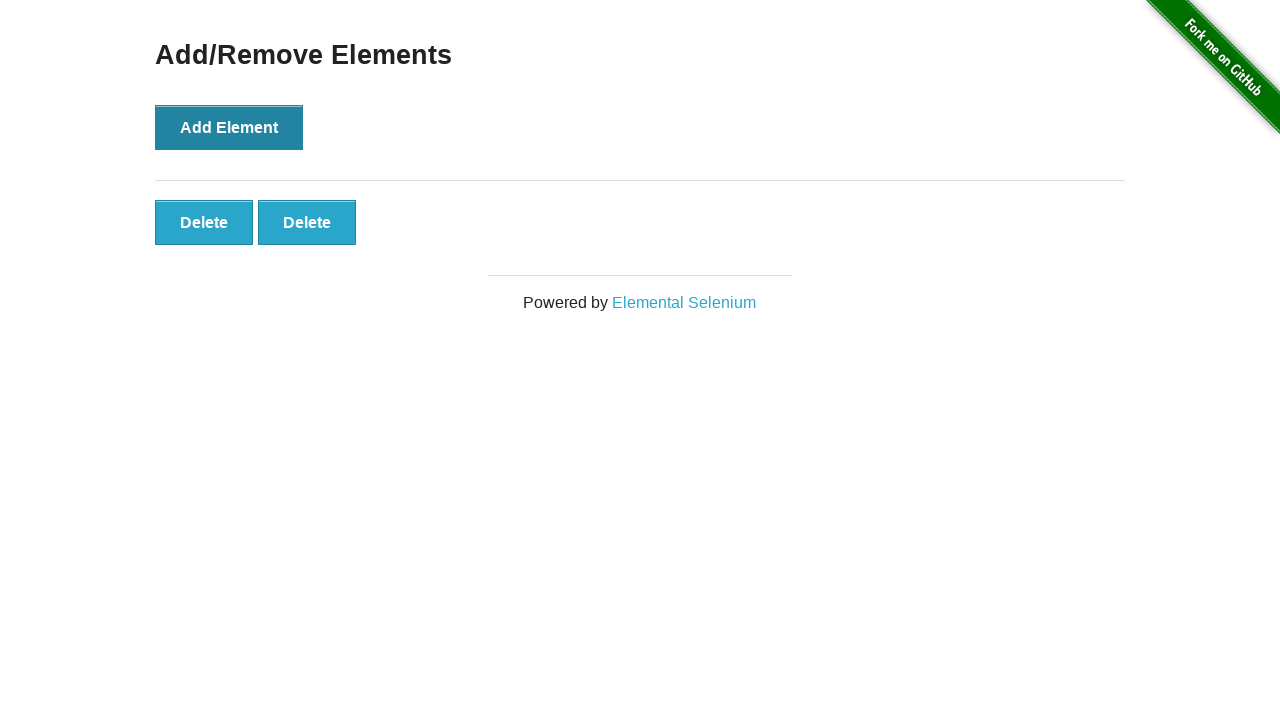

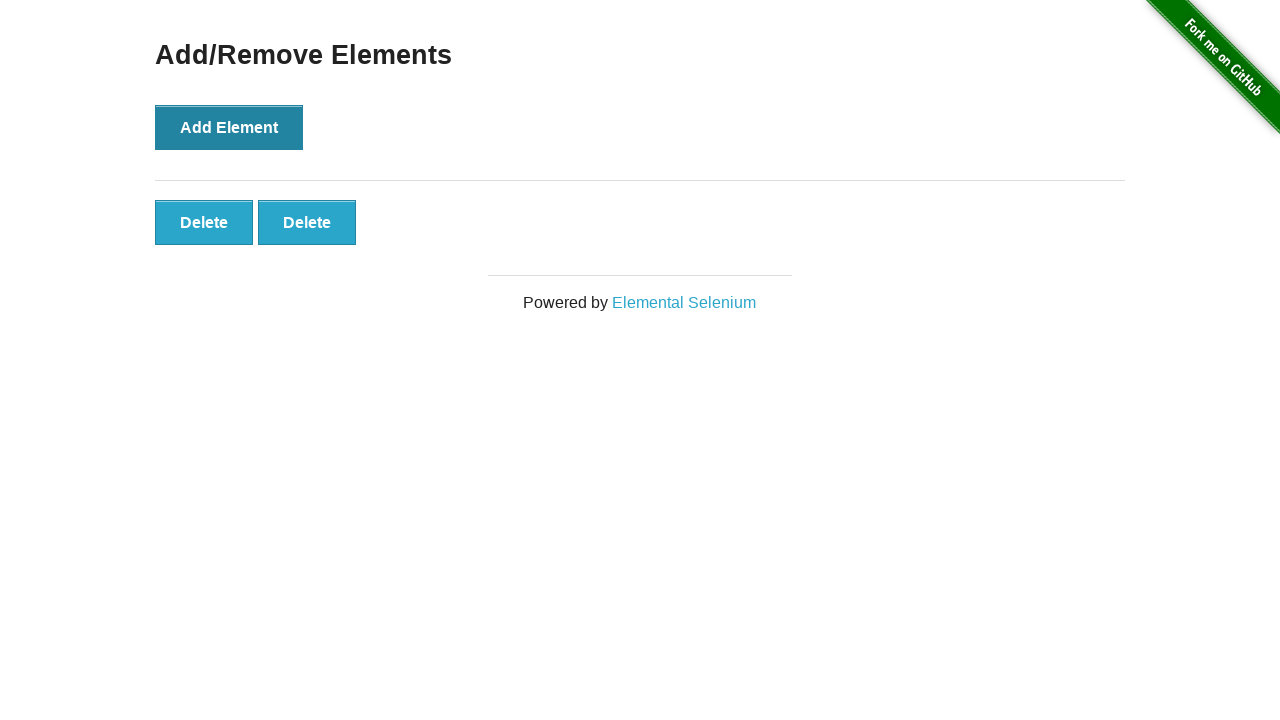